Tests iframe interaction on W3Schools by switching to the result iframe and clicking a "Click me" button

Starting URL: https://www.w3schools.com/js/tryit.asp?filename=tryjs_myfirst

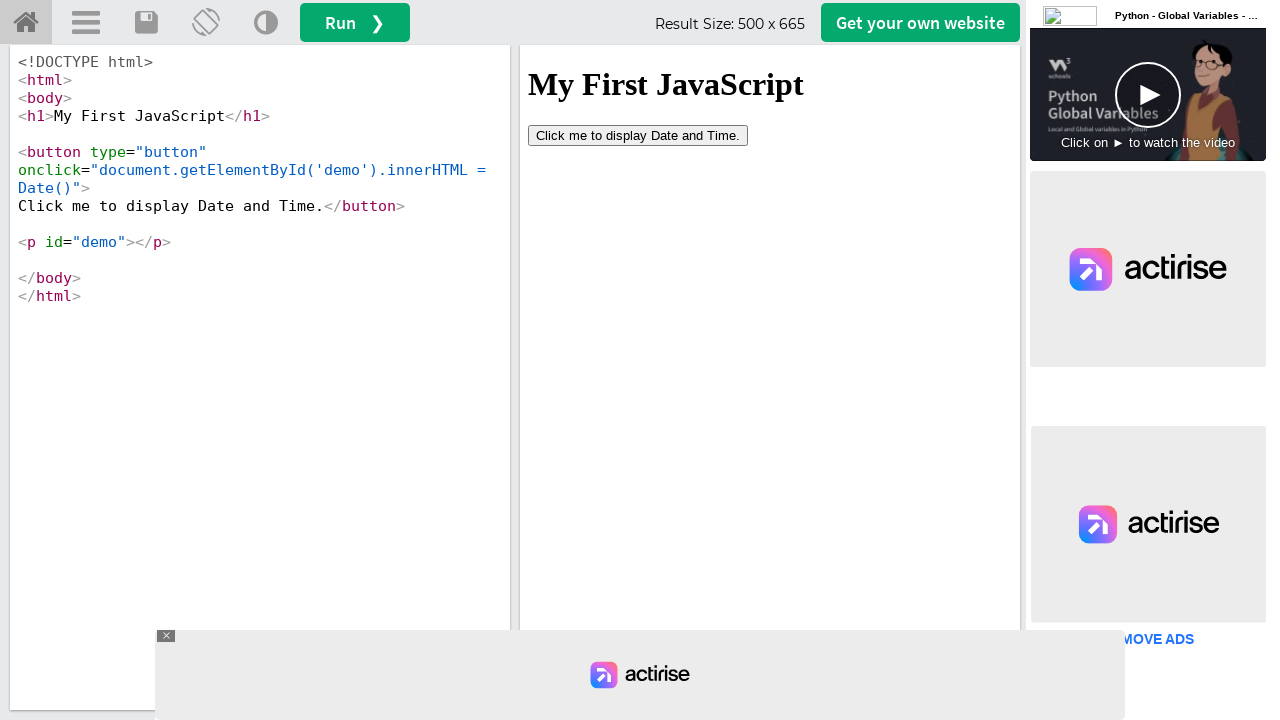

Located the iframeResult iframe
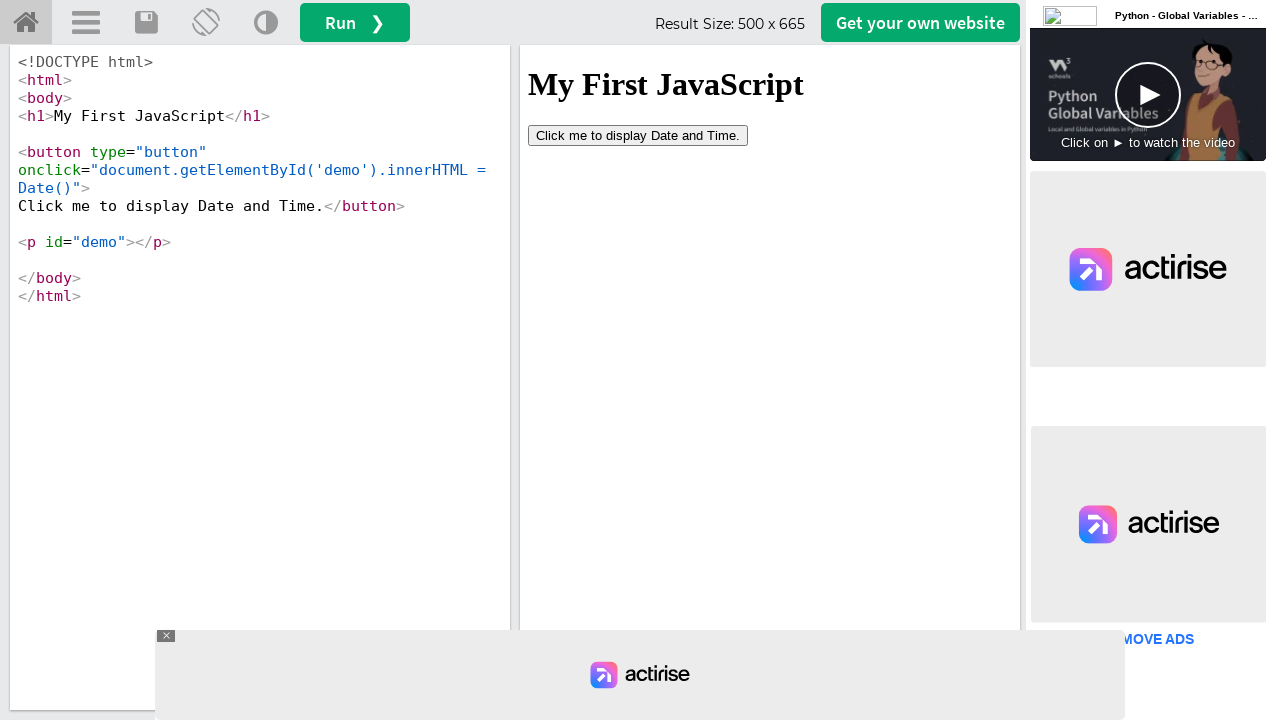

Clicked the 'Click me' button inside the iframe at (638, 135) on #iframeResult >> internal:control=enter-frame >> xpath=//button[contains(text(),
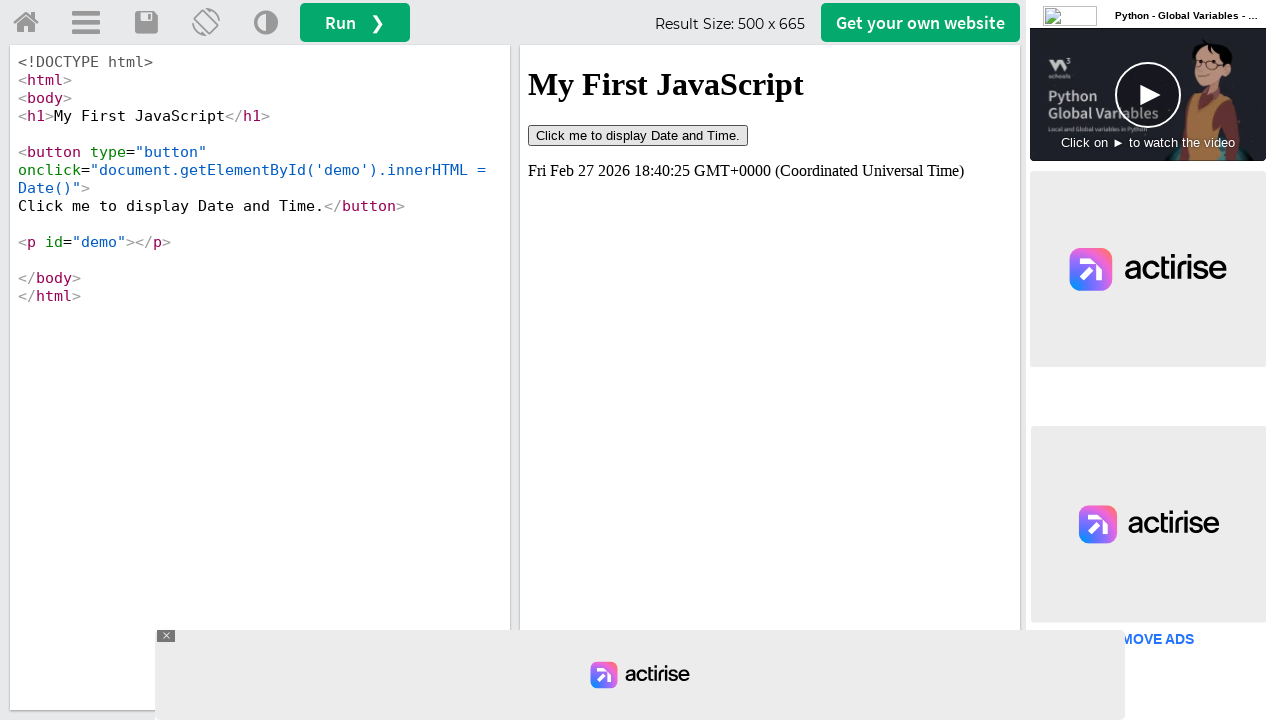

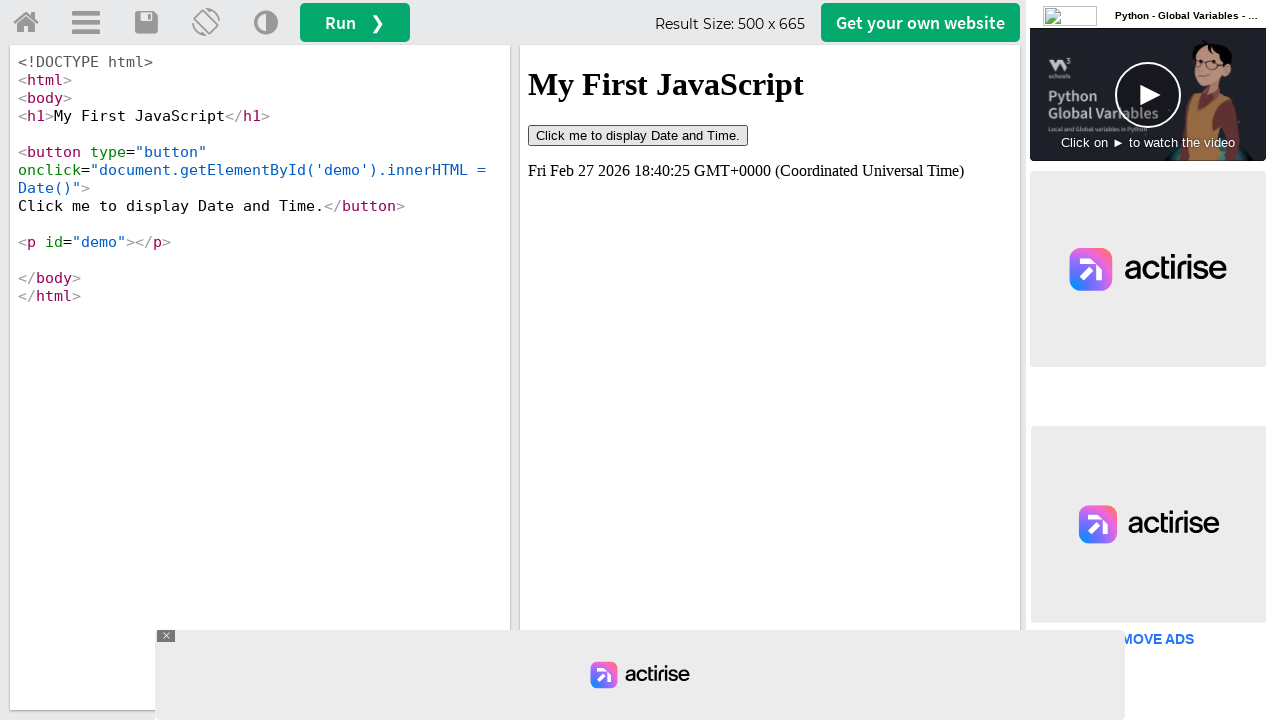